Tests form interaction on Google Docs by selecting a radio button and checkbox option

Starting URL: https://docs.google.com/forms/d/e/1FAIpQLSfiypnd69zhuDkjKgqvpID9kwO29UCzeCVrGGtbNPZXQok0jA/viewform

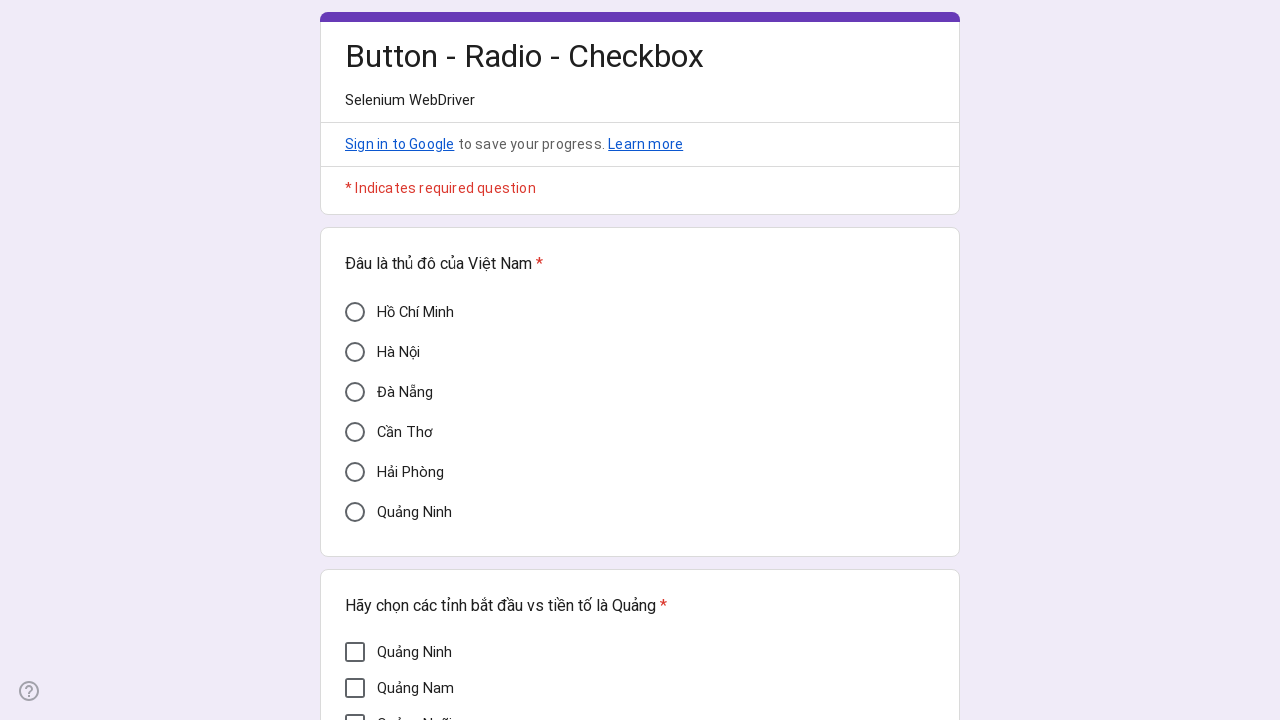

Navigated to Google Docs form
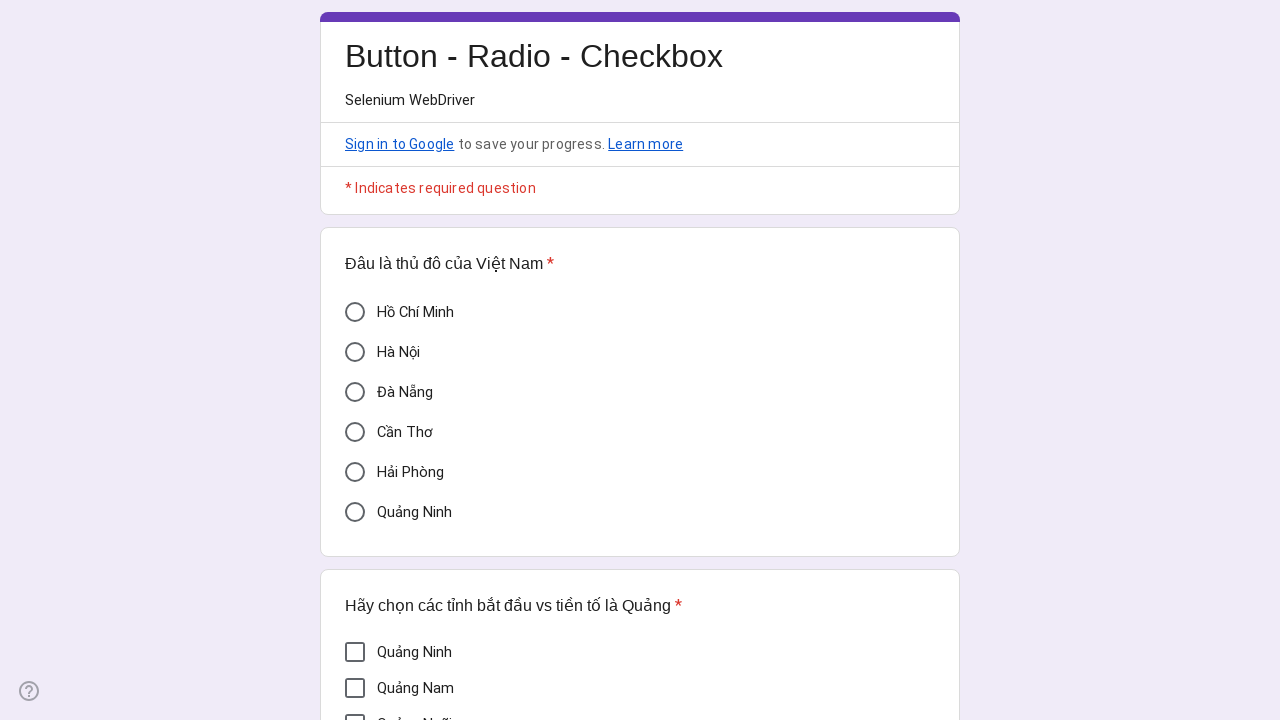

Clicked on 'Cần Thơ' radio button at (355, 432) on xpath=//div[@data-value='Cần Thơ']
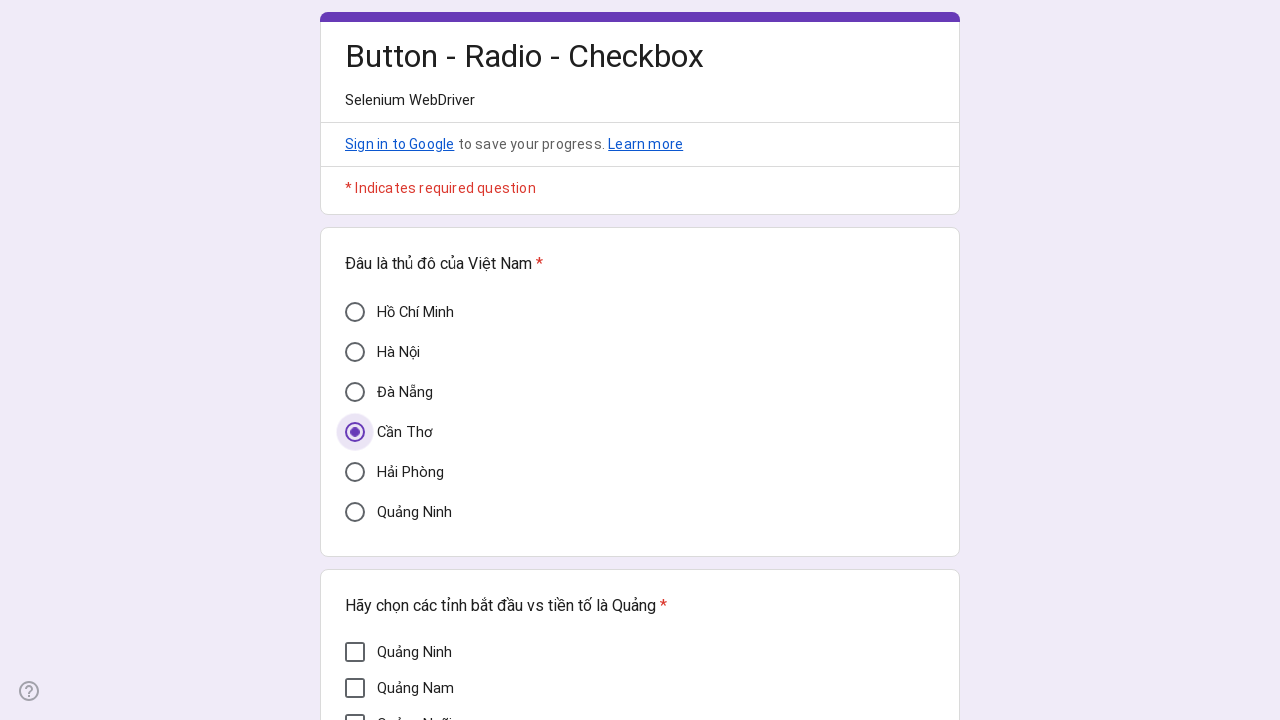

Waited 1 second for radio button selection to register
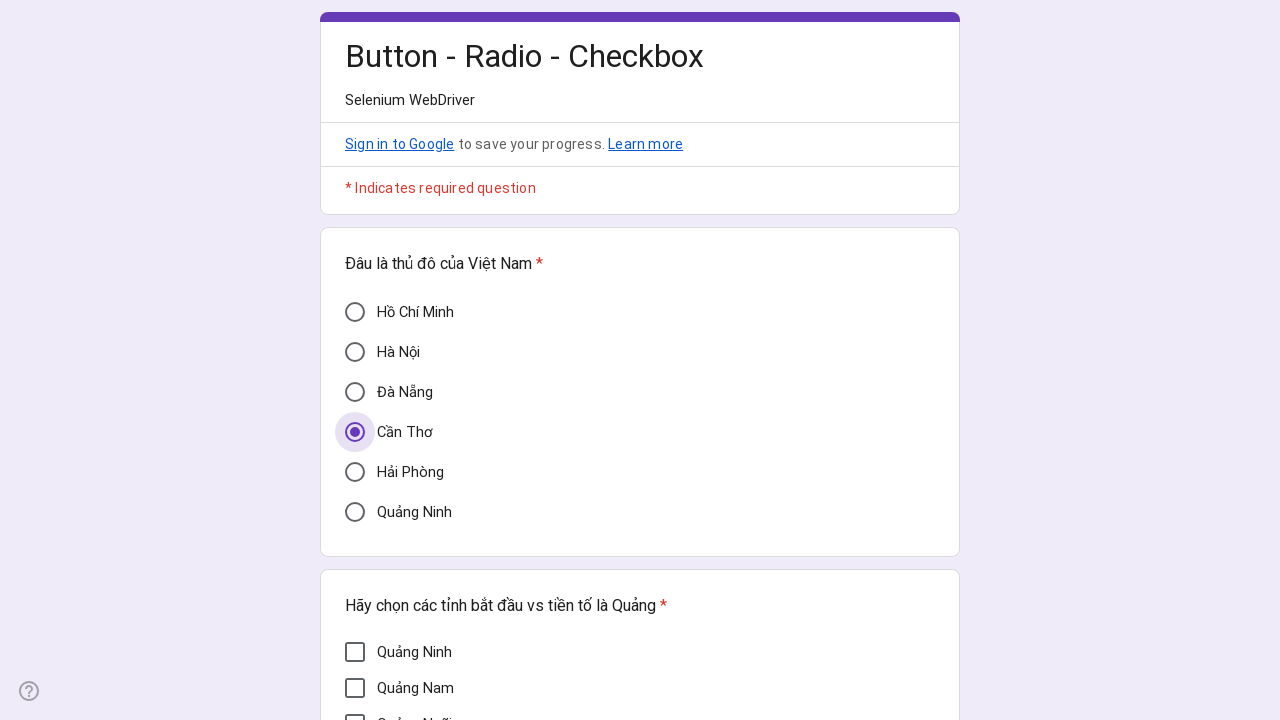

Verified 'Cần Thơ' radio button is selected (aria-checked='true')
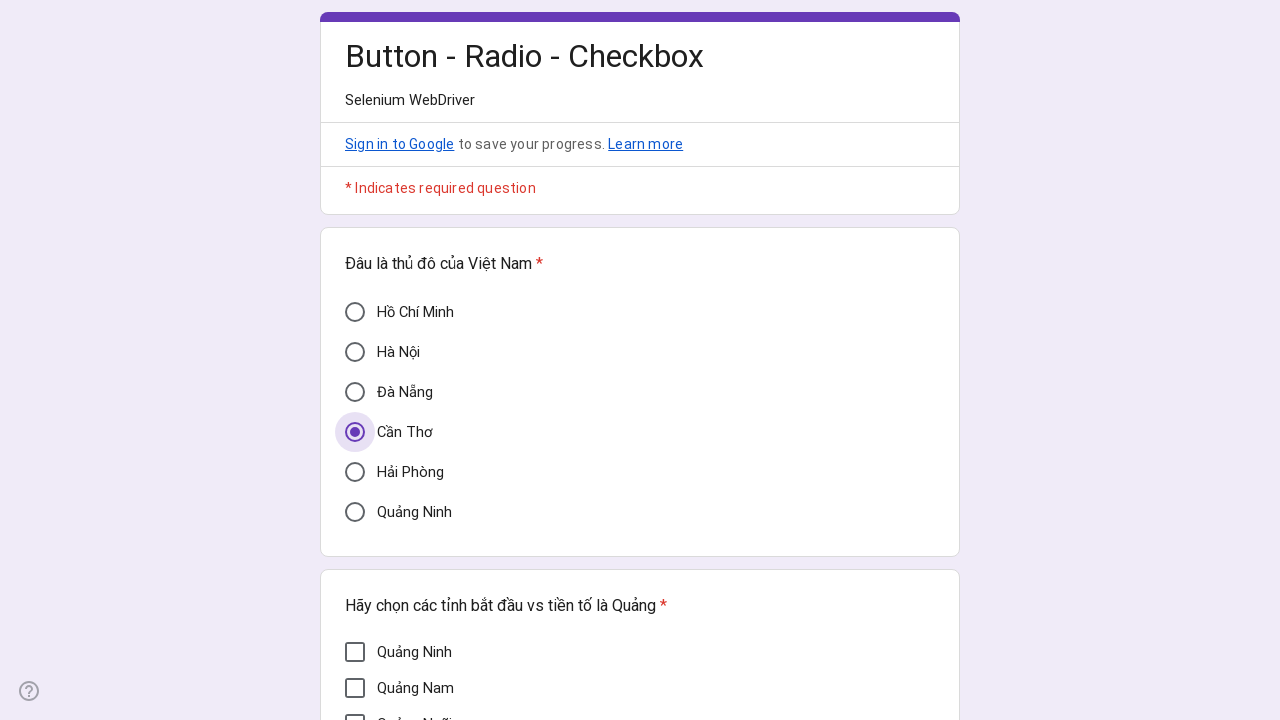

Clicked on 'Mì Quảng' checkbox at (355, 375) on xpath=//div[@aria-label='Mì Quảng']
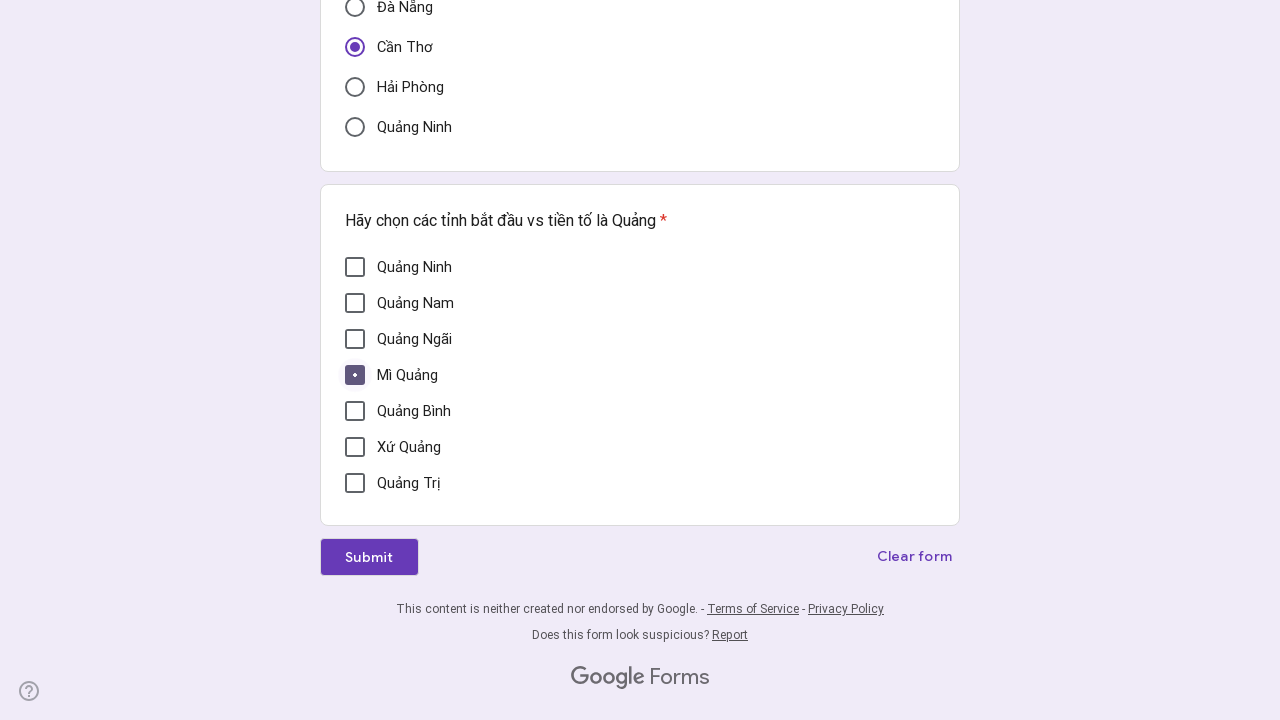

Verified 'Mì Quảng' checkbox is selected (aria-checked='true')
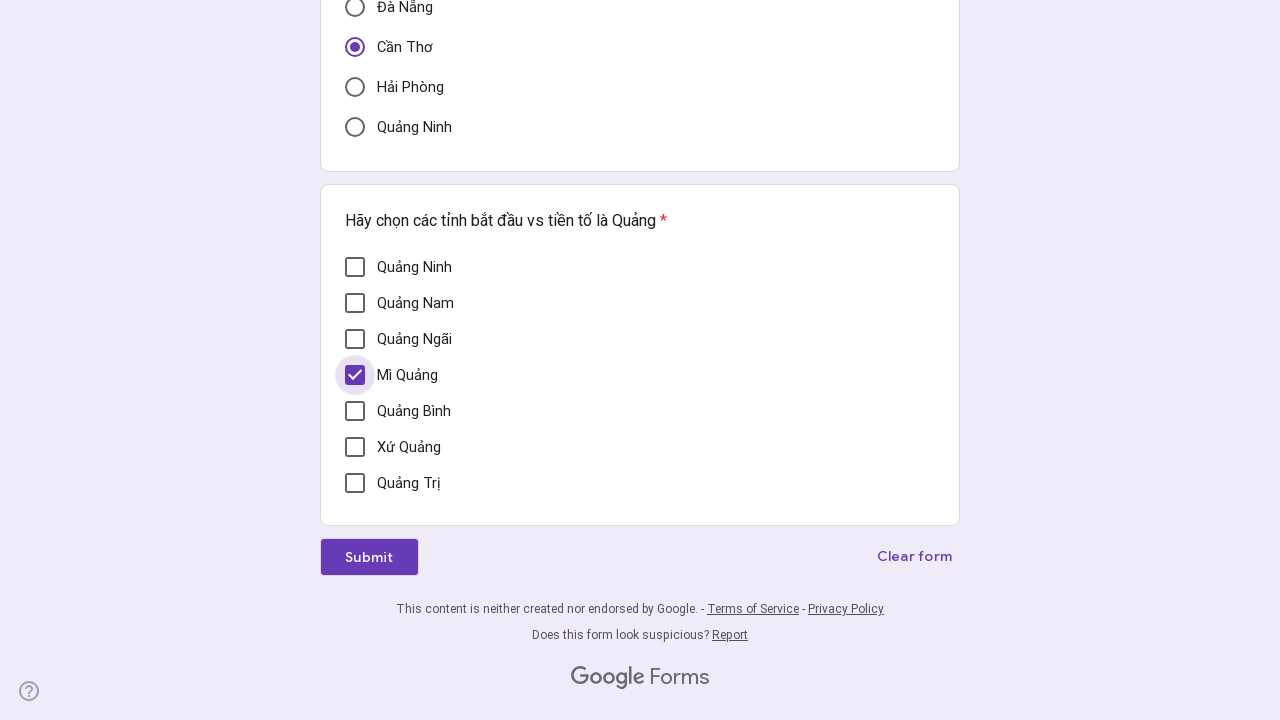

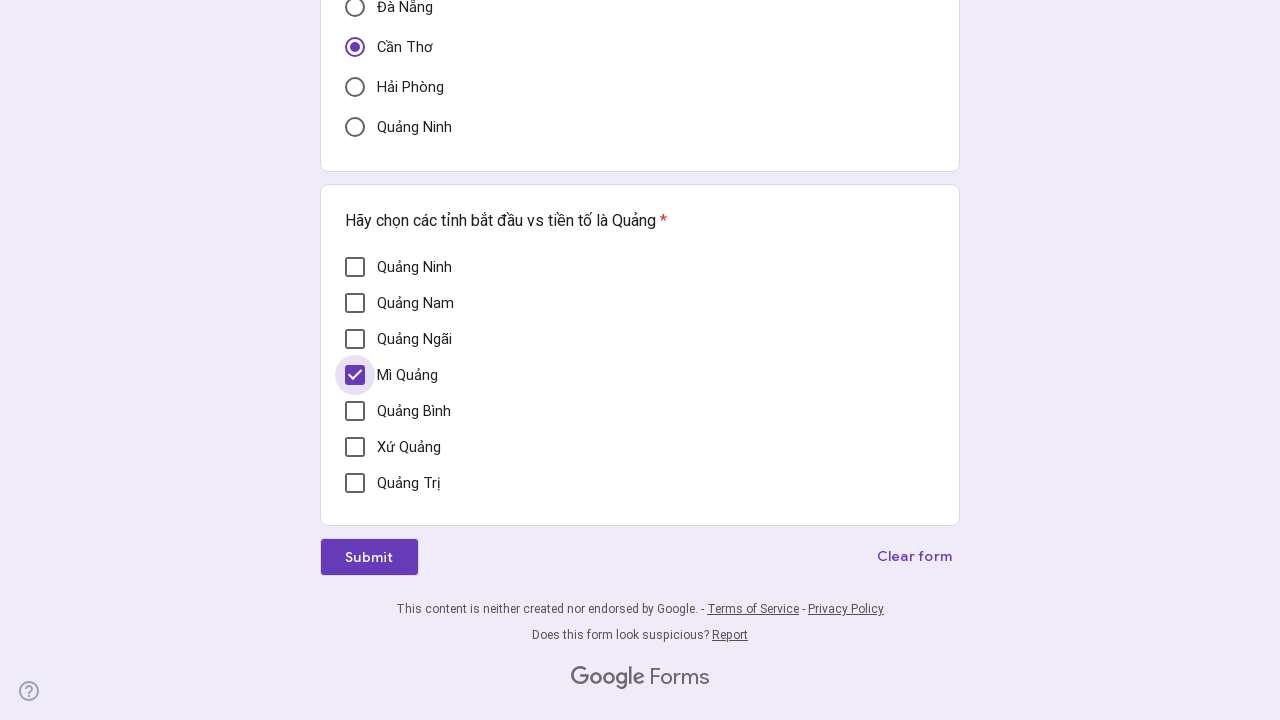